Navigates to HSBC Hong Kong's property valuation tool page and waits for the page to load completely.

Starting URL: https://www.hsbc.com.hk/zh-hk/mortgages/tools/property-valuation/

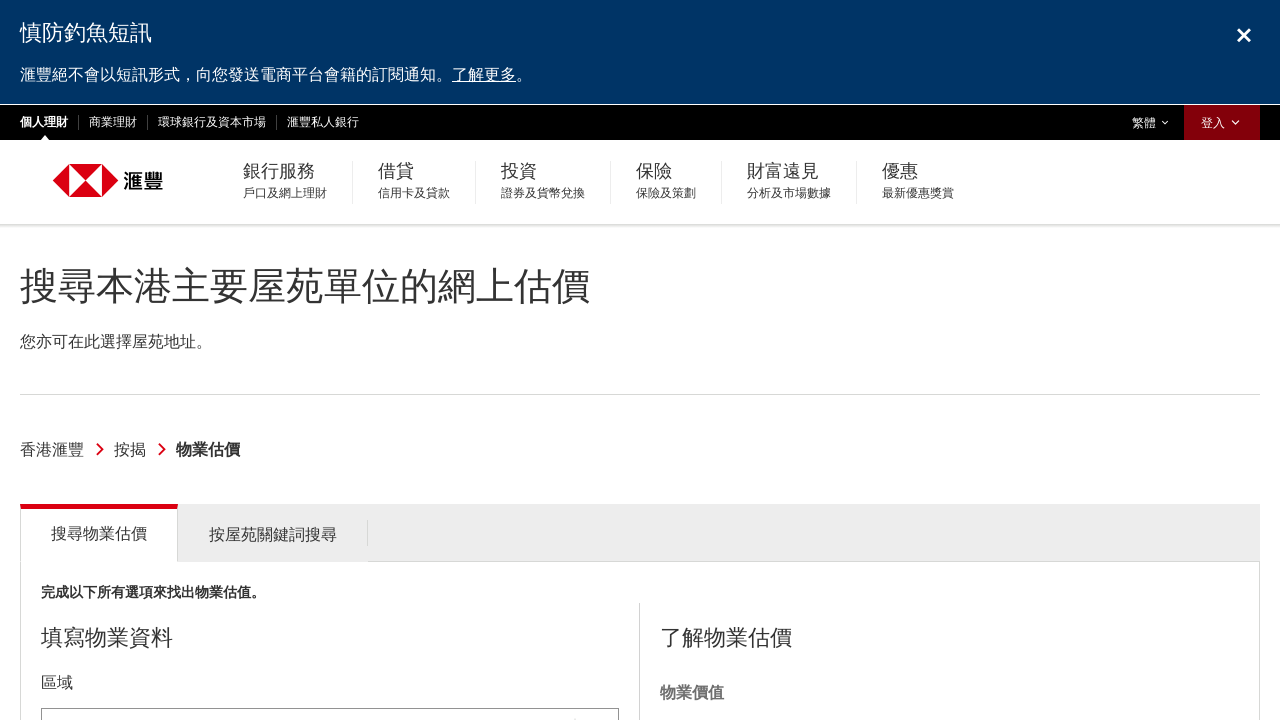

Navigated to HSBC Hong Kong property valuation tool page
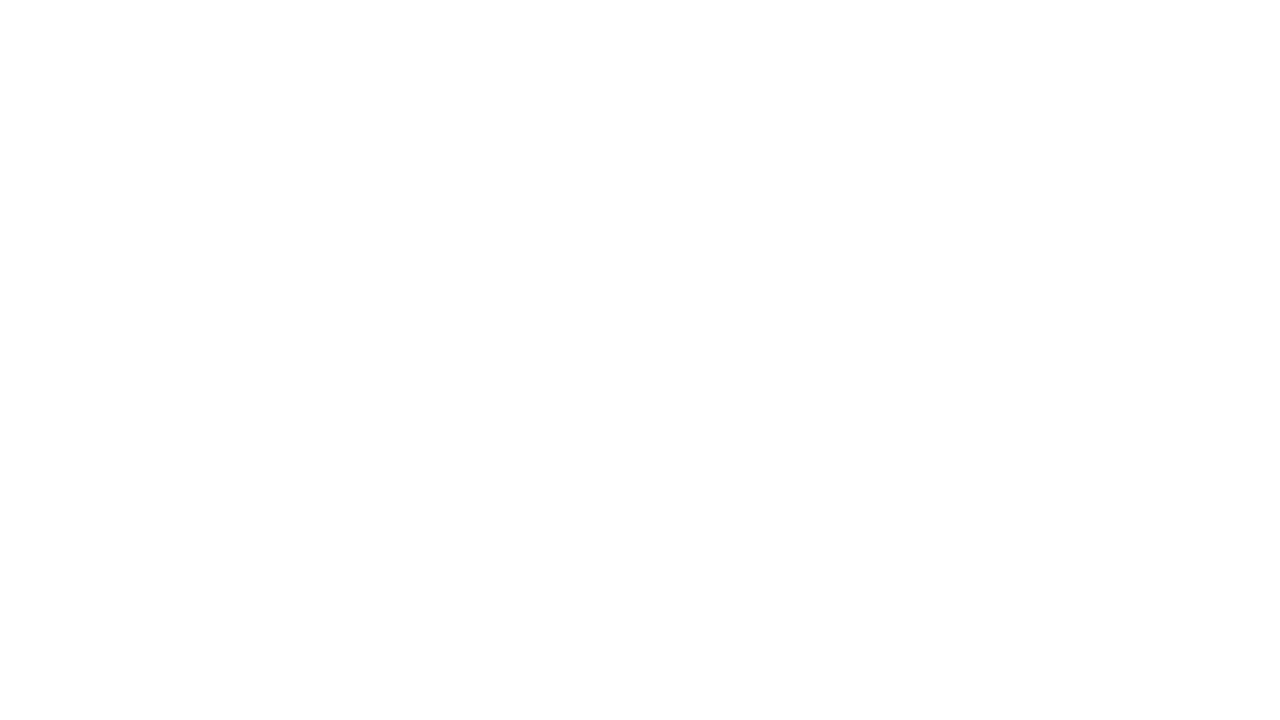

Page fully loaded - network requests idle
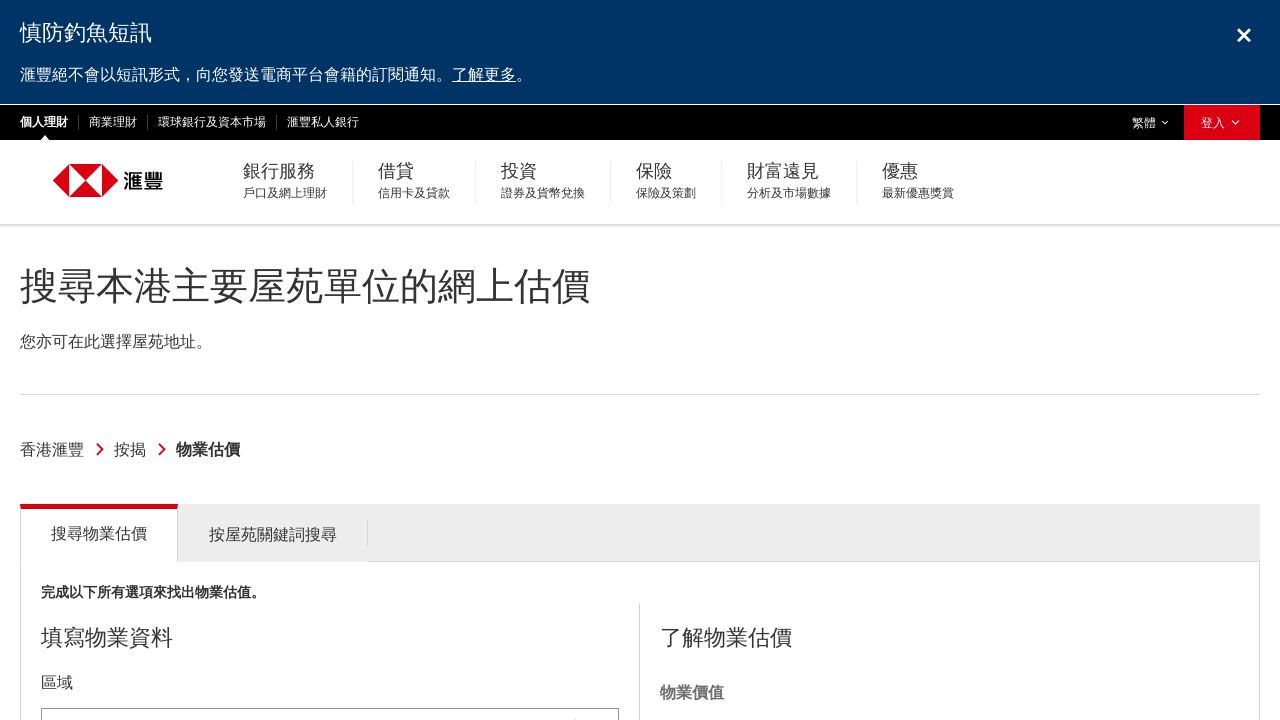

Property valuation form element appeared on page
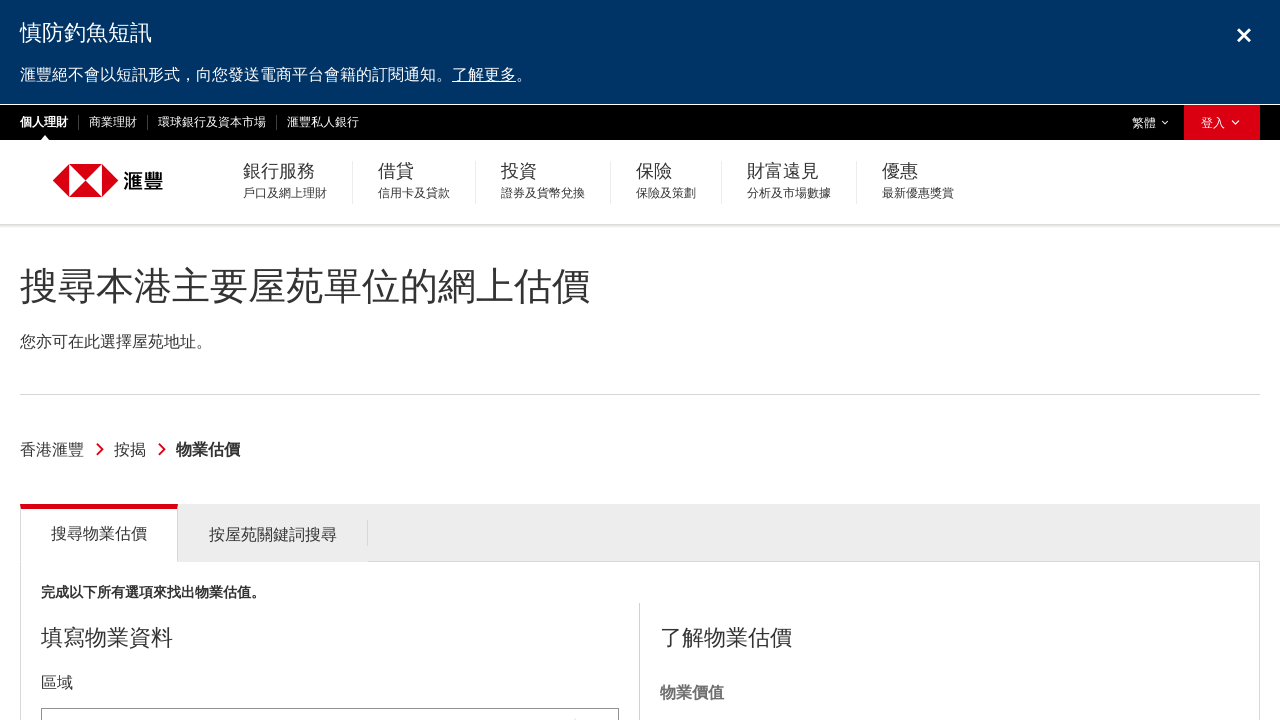

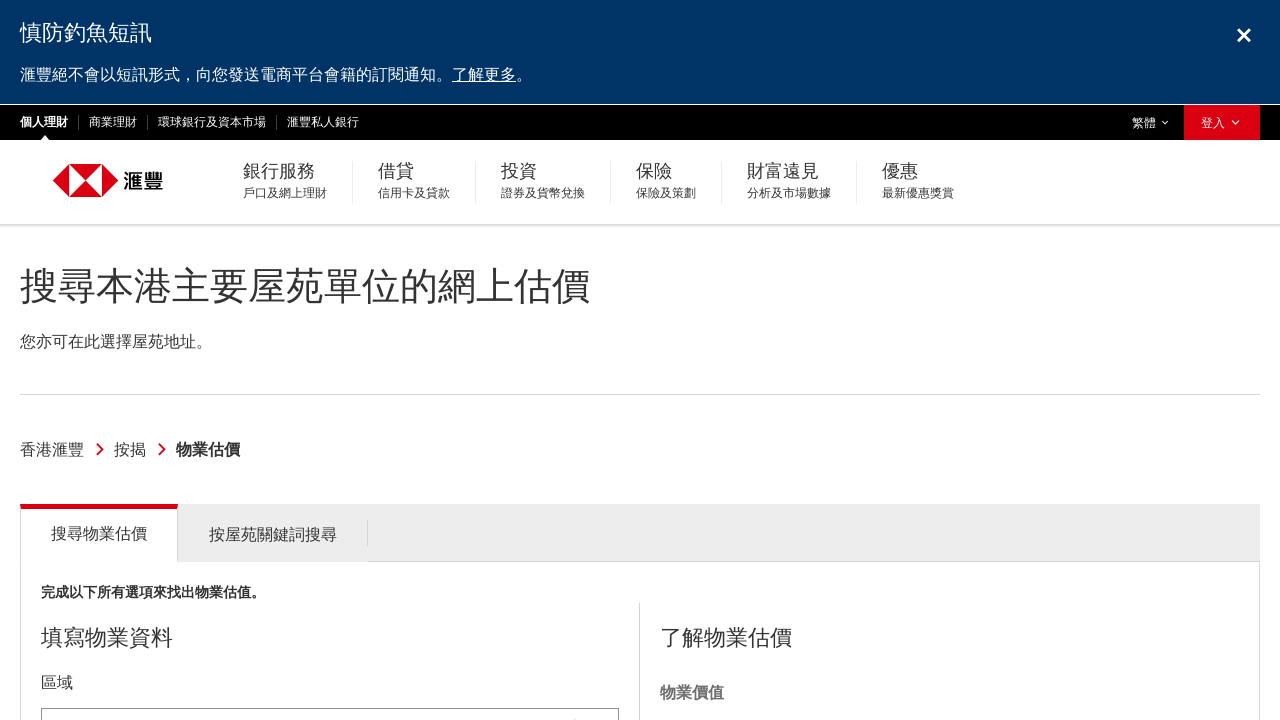